Tests that the text input field clears after adding a todo item

Starting URL: https://demo.playwright.dev/todomvc

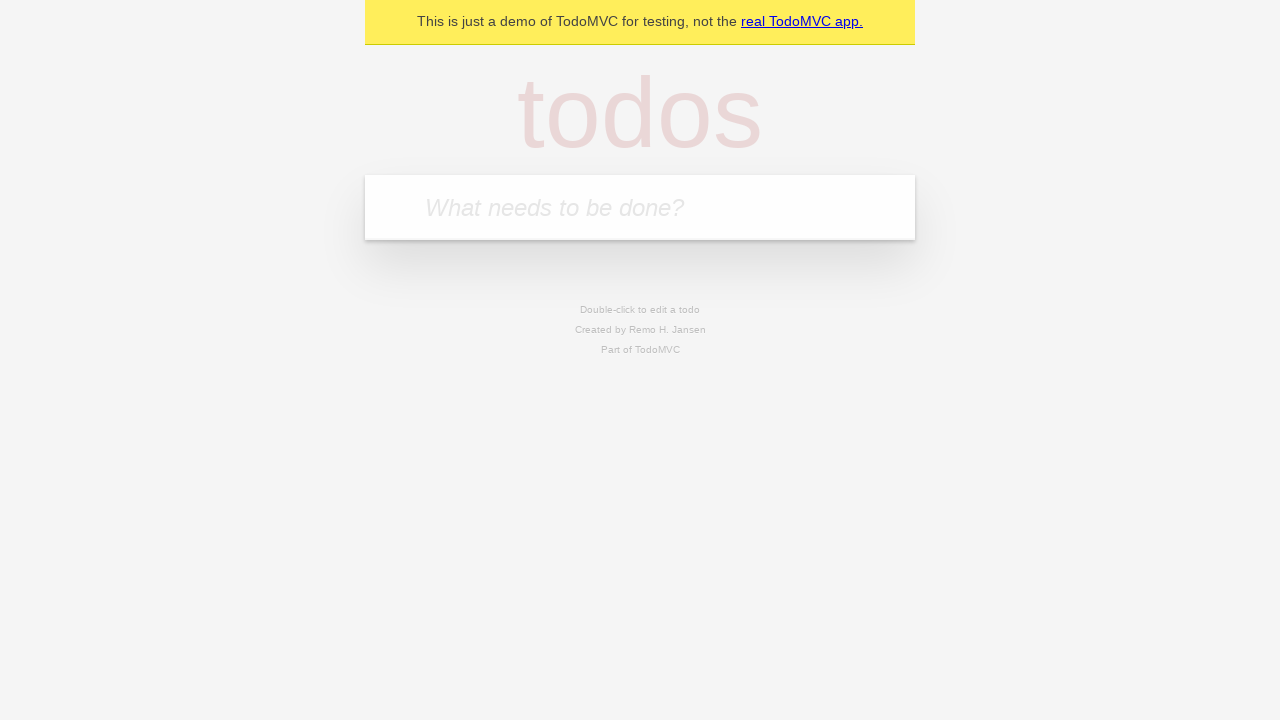

Filled new todo input field with 'buy some cheese' on .new-todo
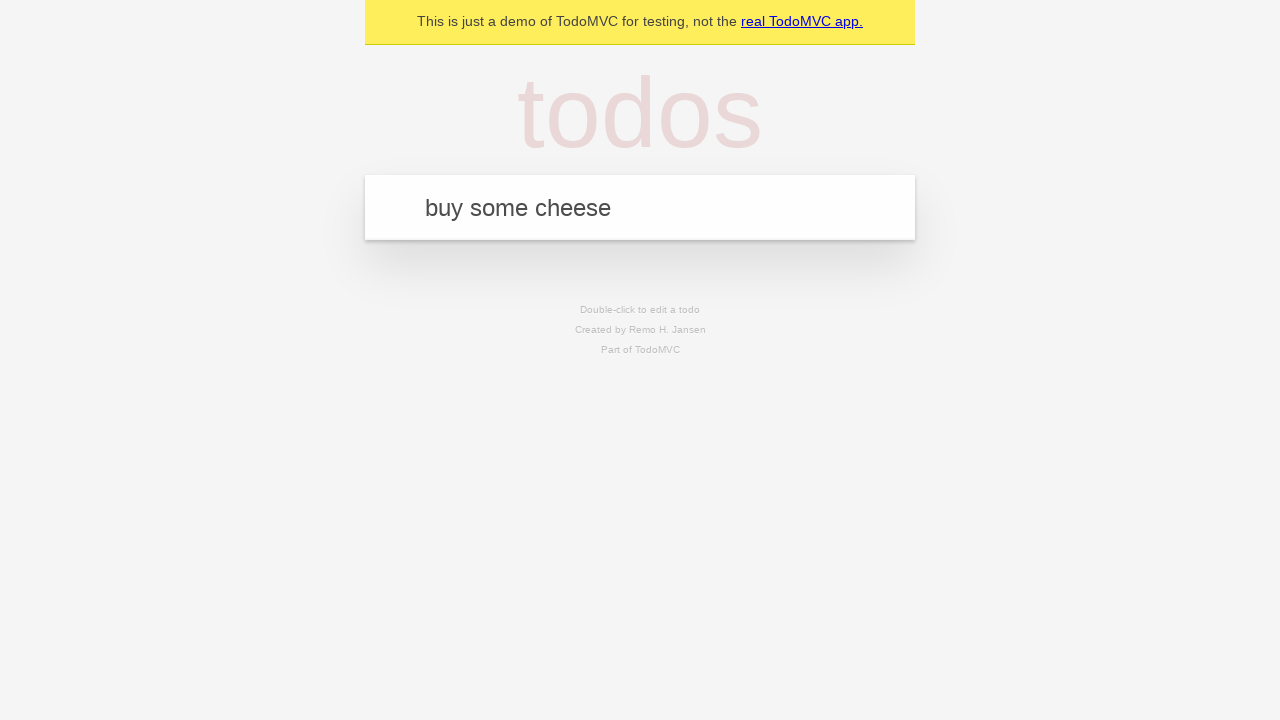

Pressed Enter to add todo item on .new-todo
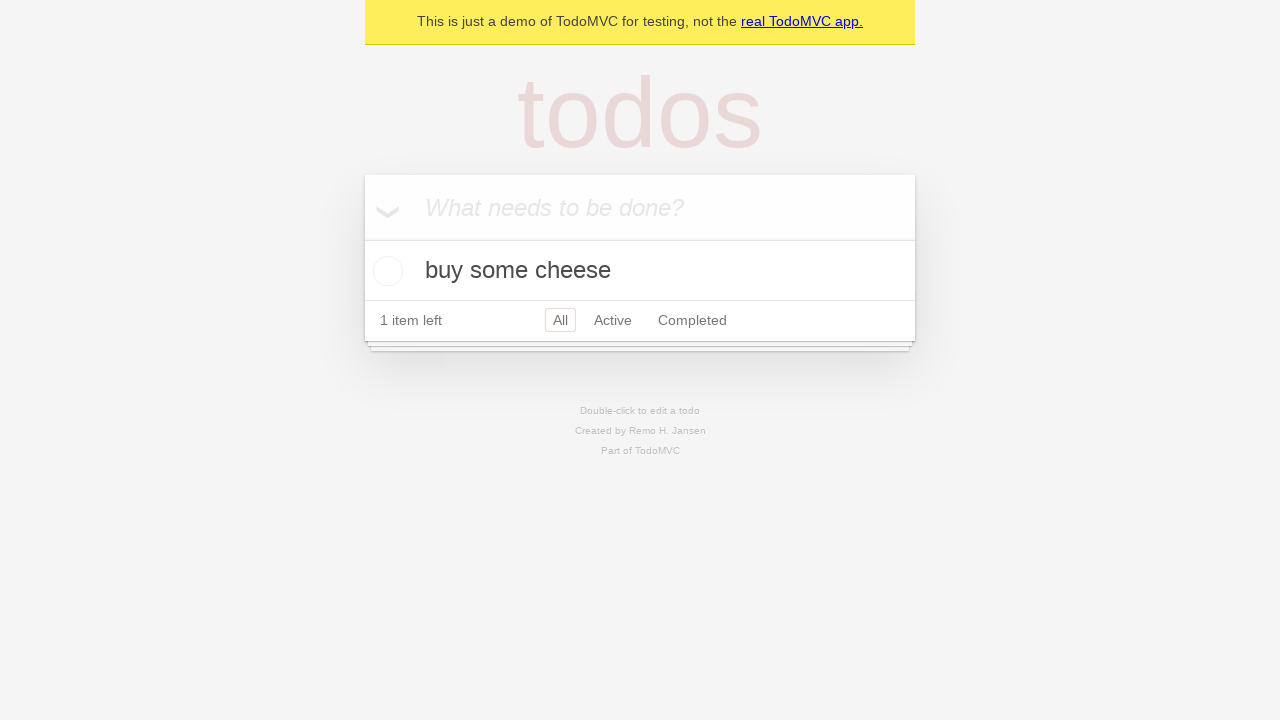

Todo item appeared in the list
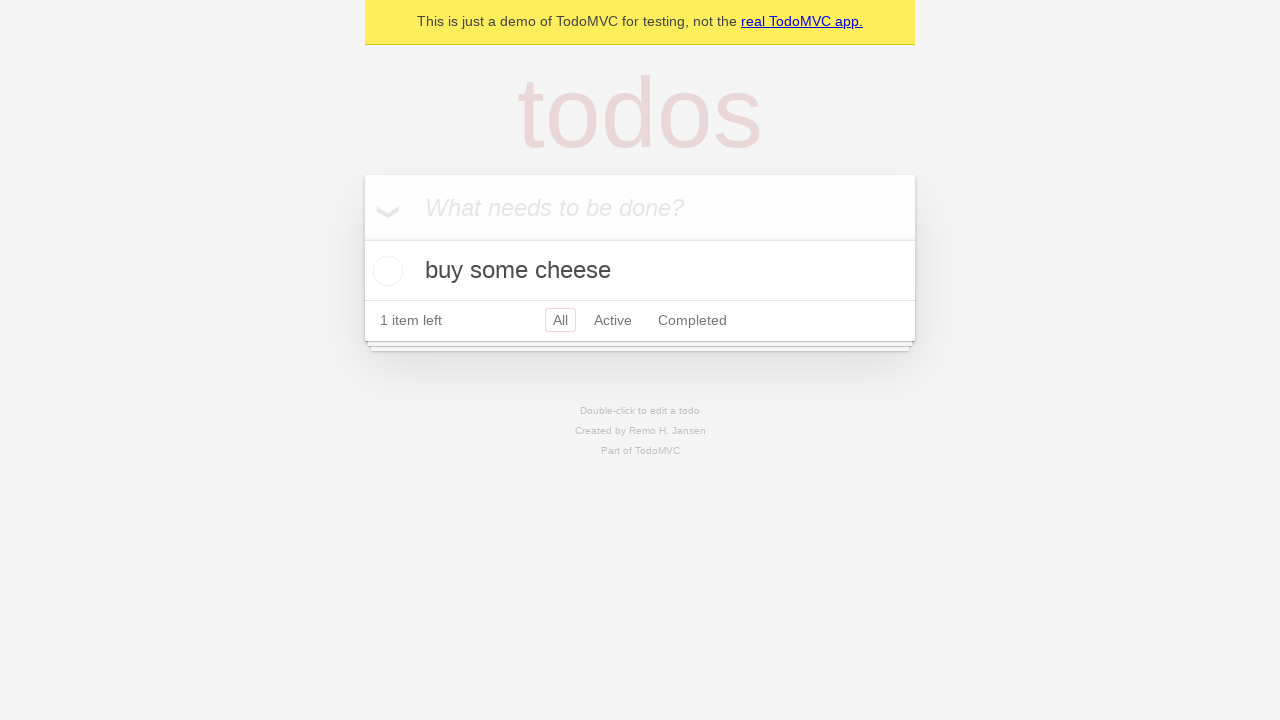

Verified that text input field was cleared after adding item
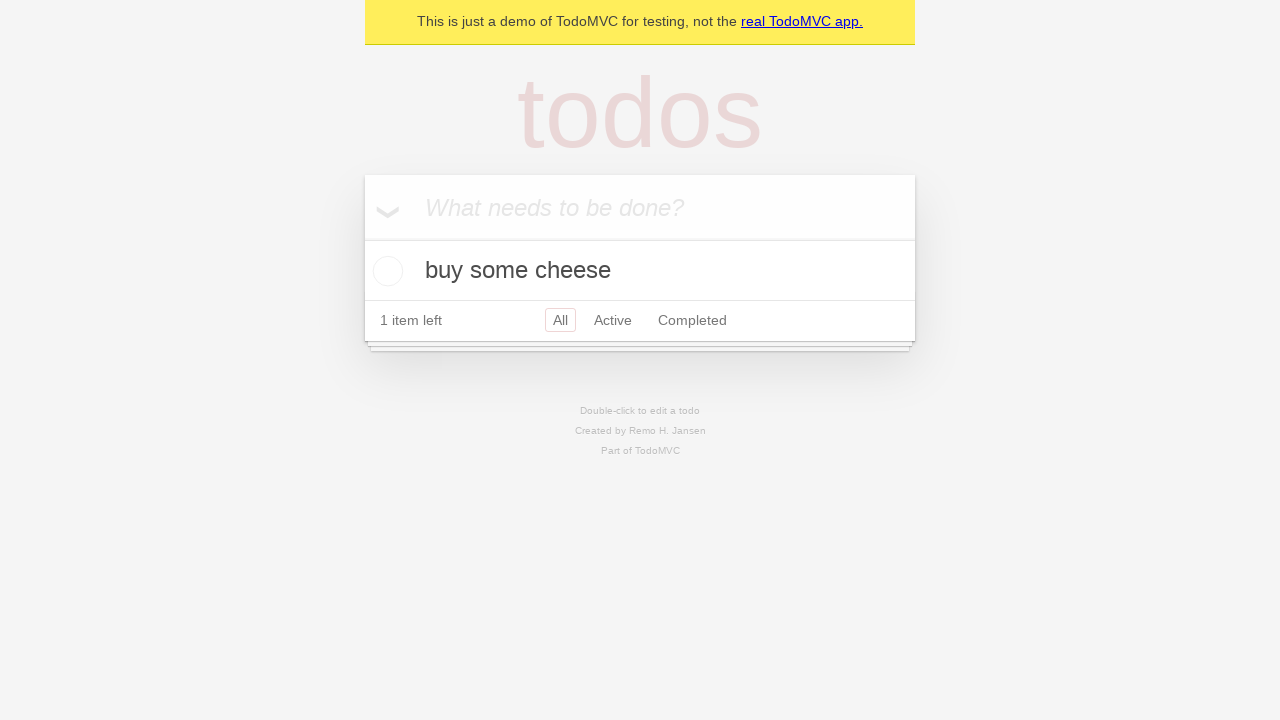

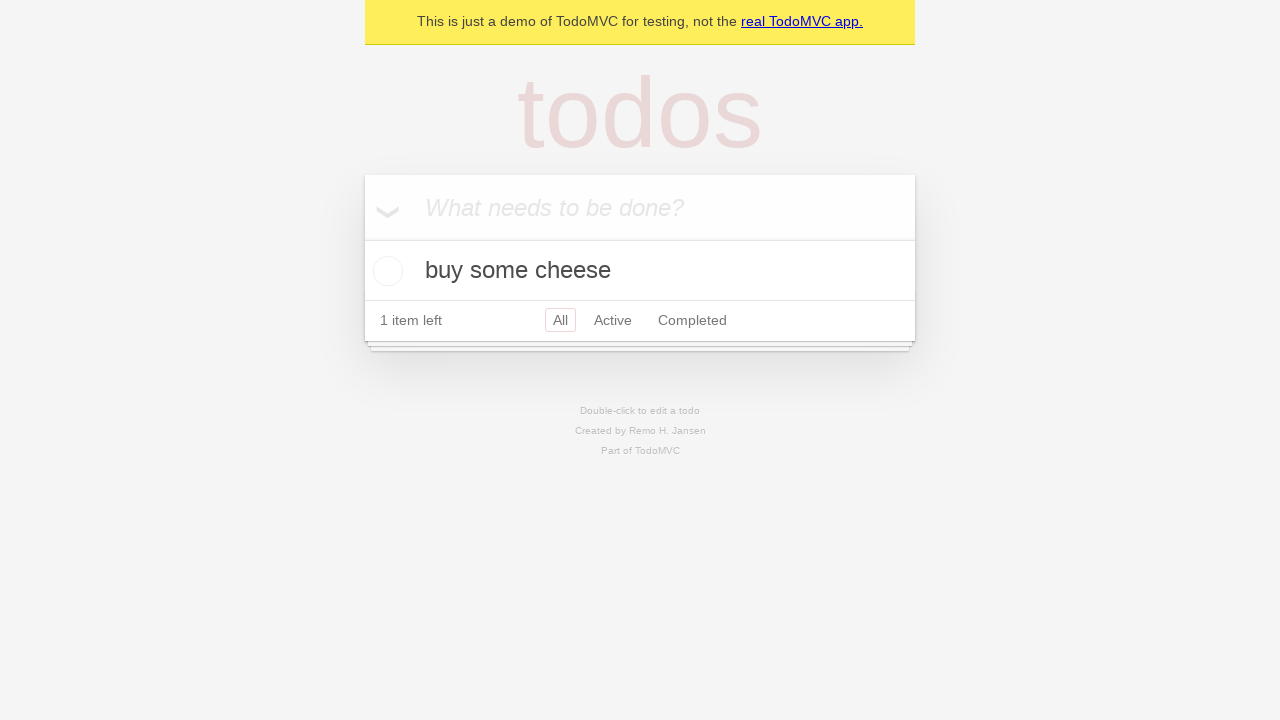